Tests handling multiple child windows and JavaScript alert popups on W3Schools by clicking "Try it Yourself" links to open new tabs, switching to a child window, interacting with an iframe, and accepting an alert dialog.

Starting URL: https://www.w3schools.com/js/js_popup.asp

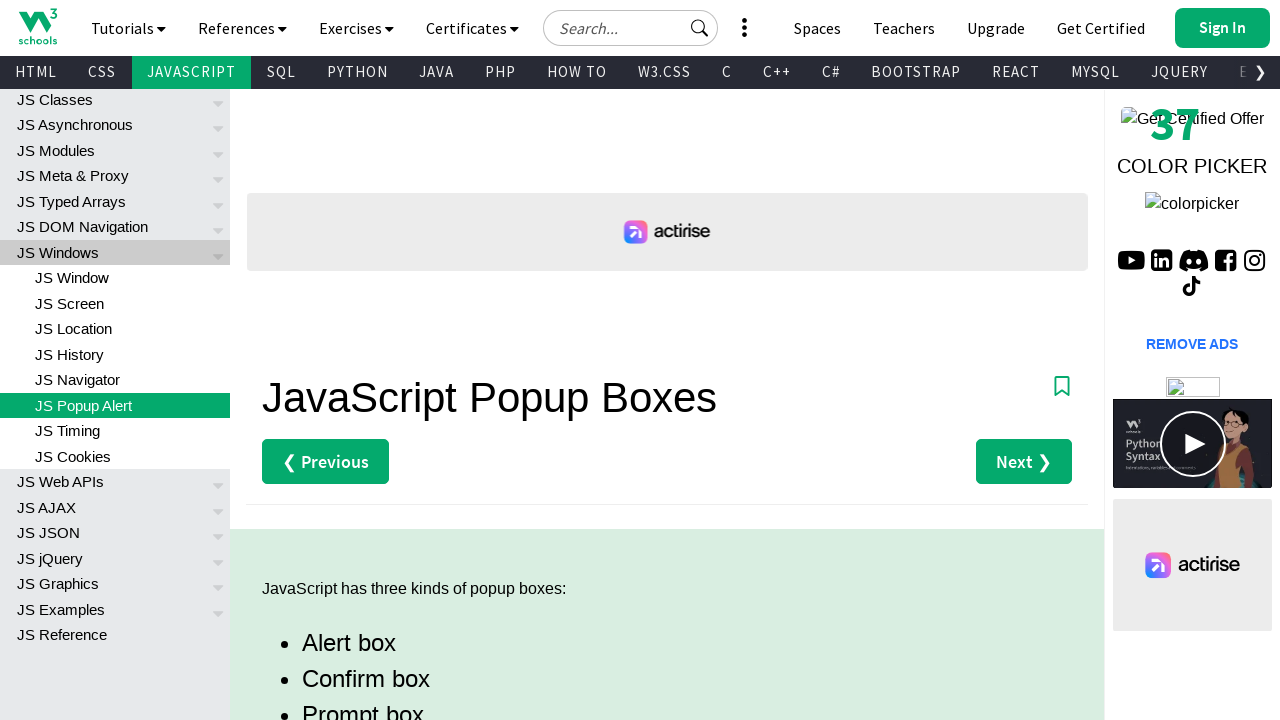

Scrolled down the page by 600 pixels
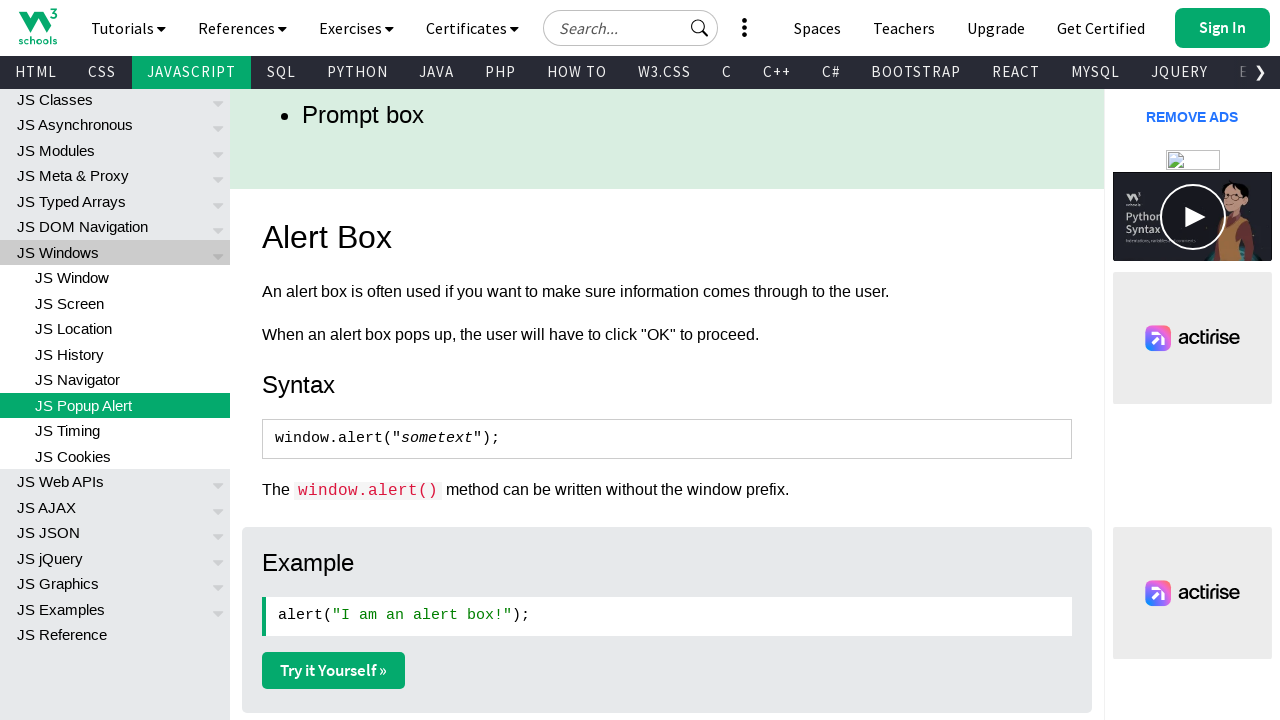

Clicked first 'Try it Yourself' link to open new tab at (334, 670) on (//a[text()='Try it Yourself »'])[1]
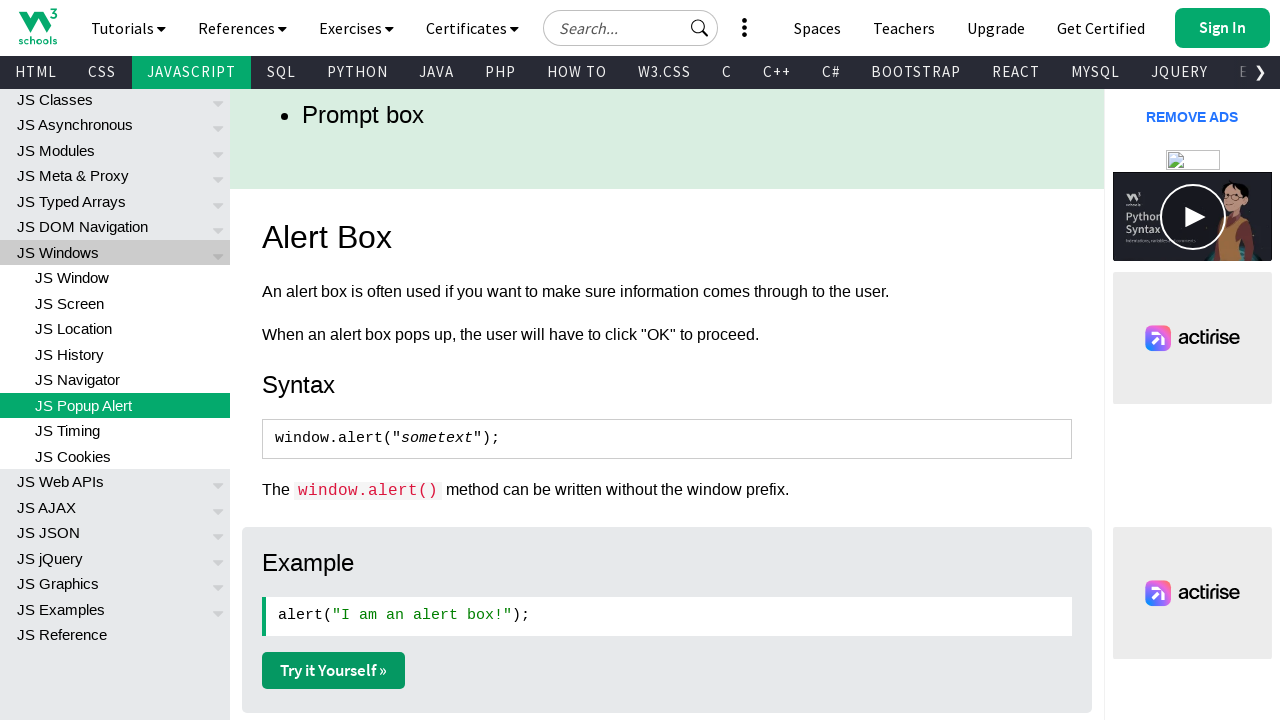

Clicked second 'Try it Yourself' link to open new tab at (334, 361) on (//a[text()='Try it Yourself »'])[2]
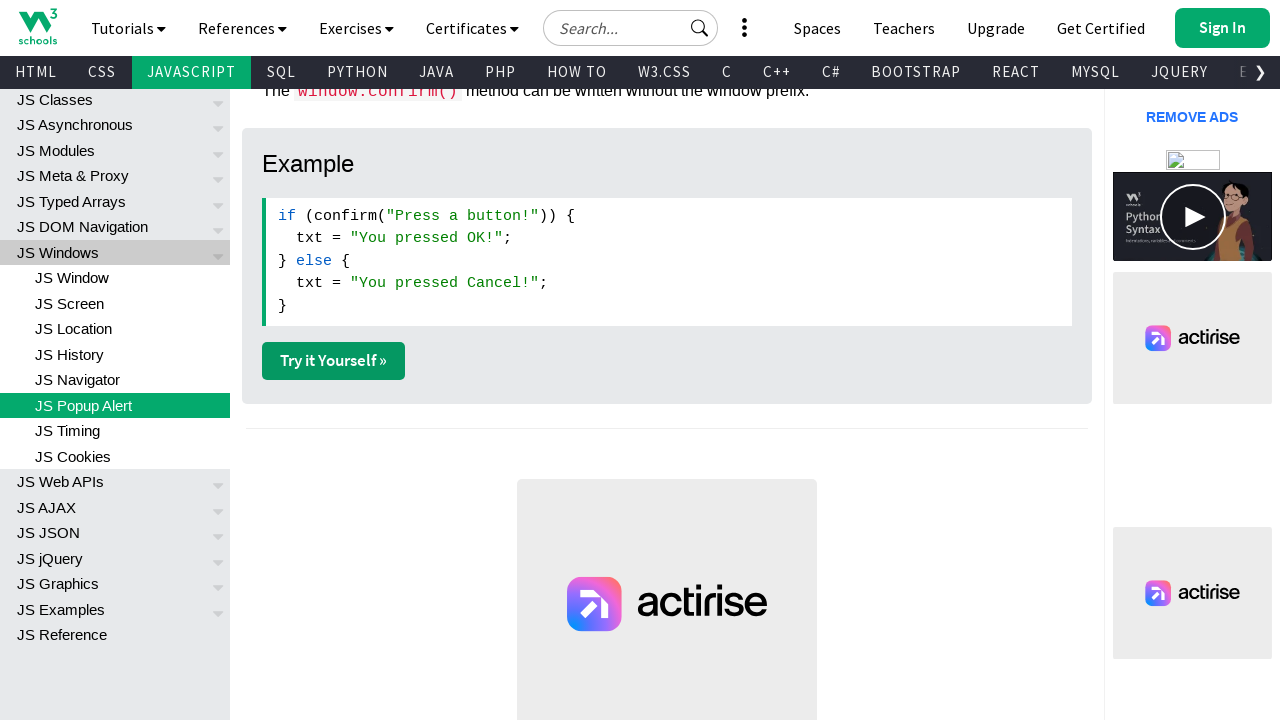

Clicked third 'Try it Yourself' link to open new tab at (334, 361) on (//a[text()='Try it Yourself »'])[3]
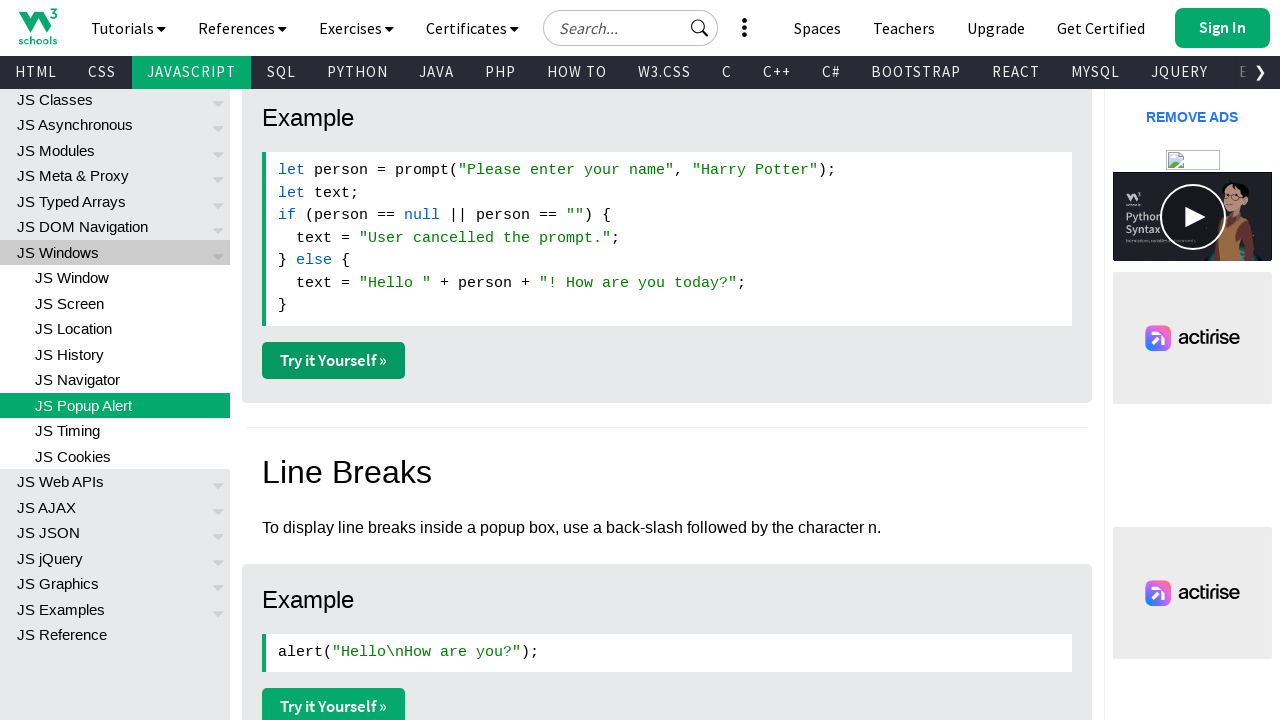

Retrieved all open pages/tabs from context
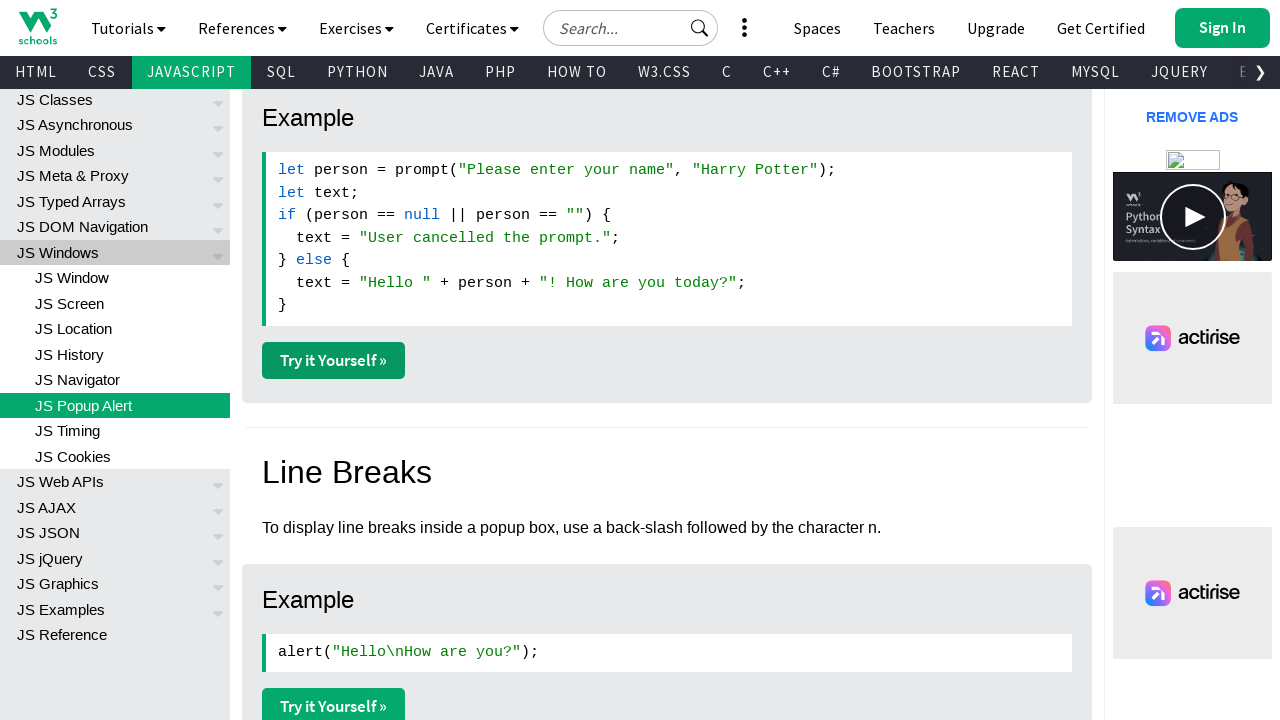

Selected second tab (index 1) as child_page
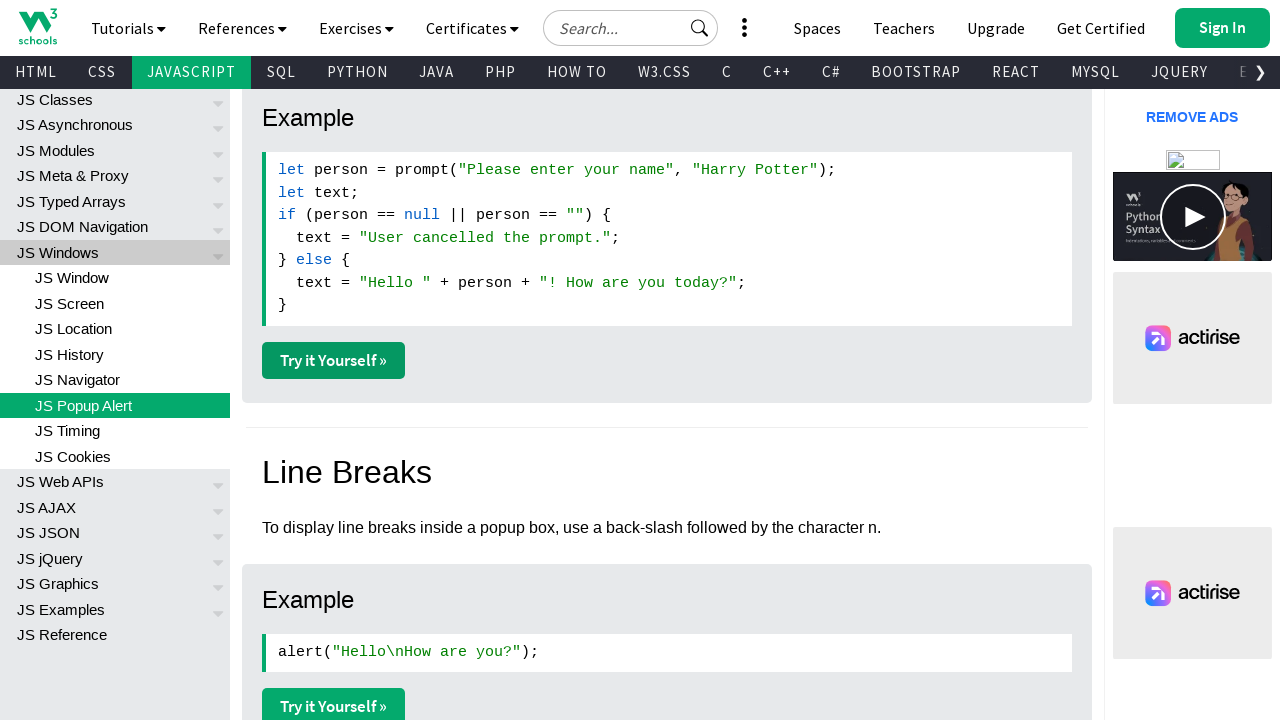

Brought child page to front
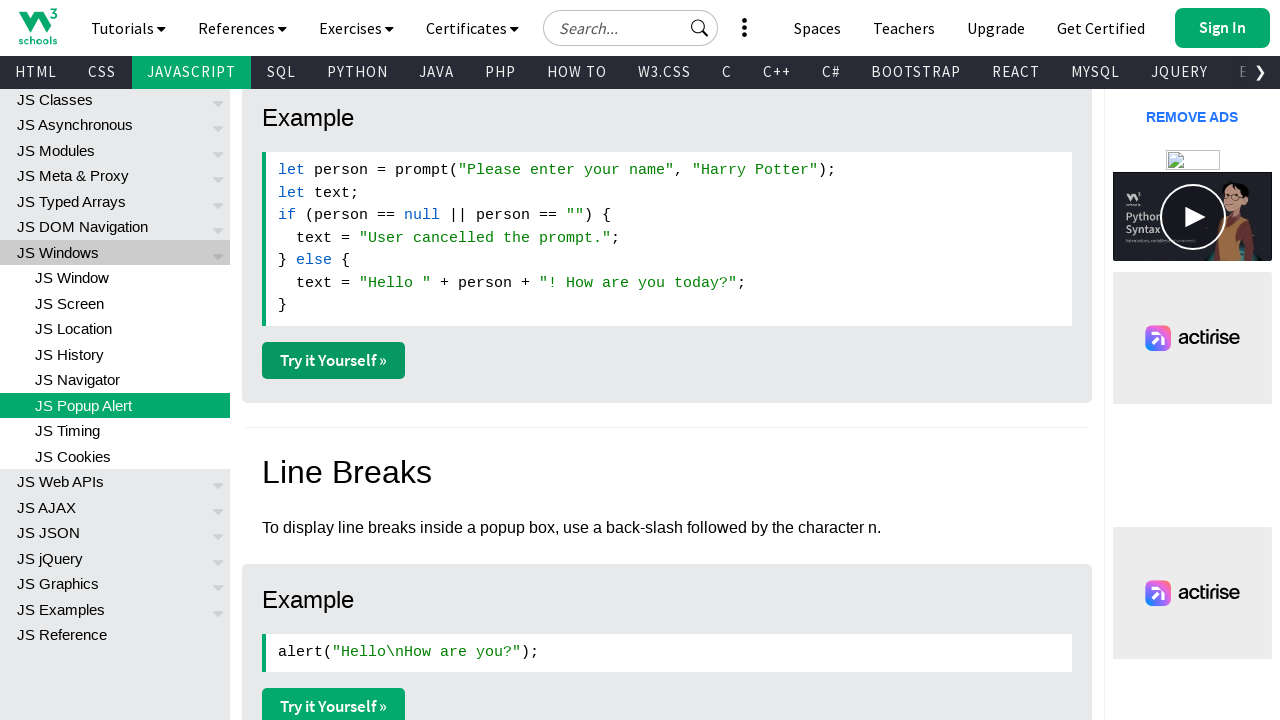

Located iframe with id 'iframeResult'
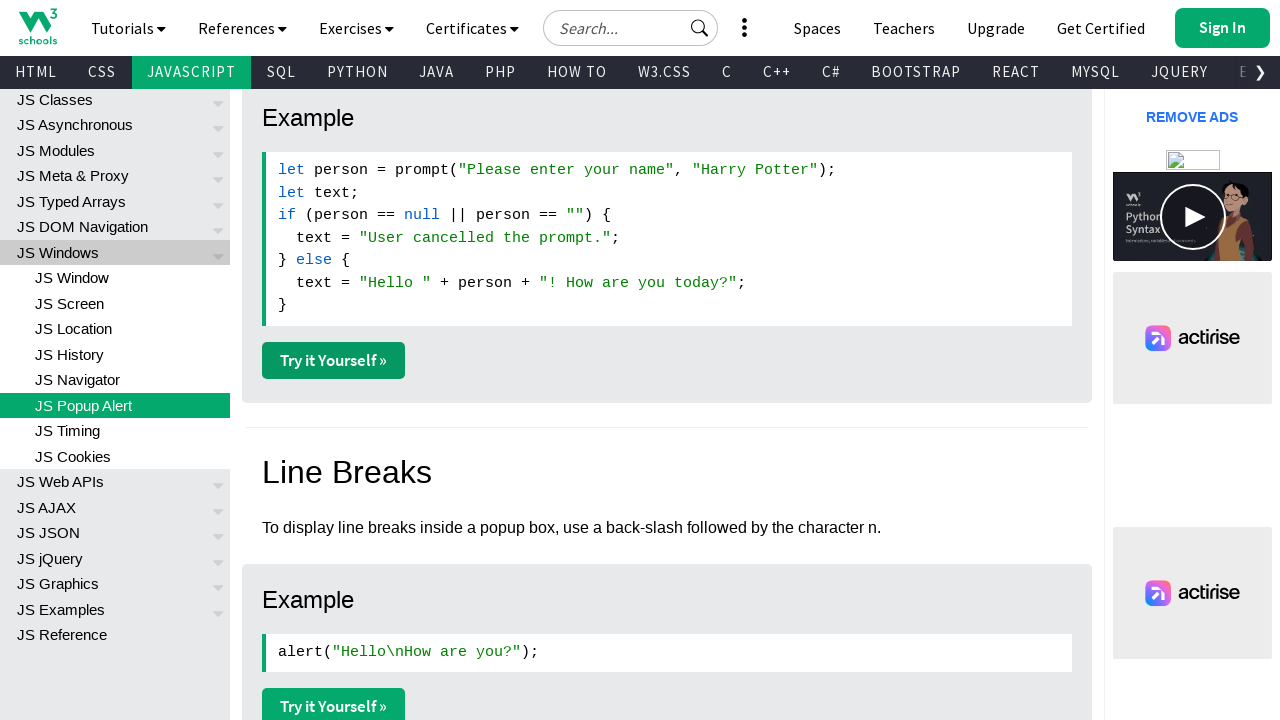

Set up dialog event handler to accept alerts
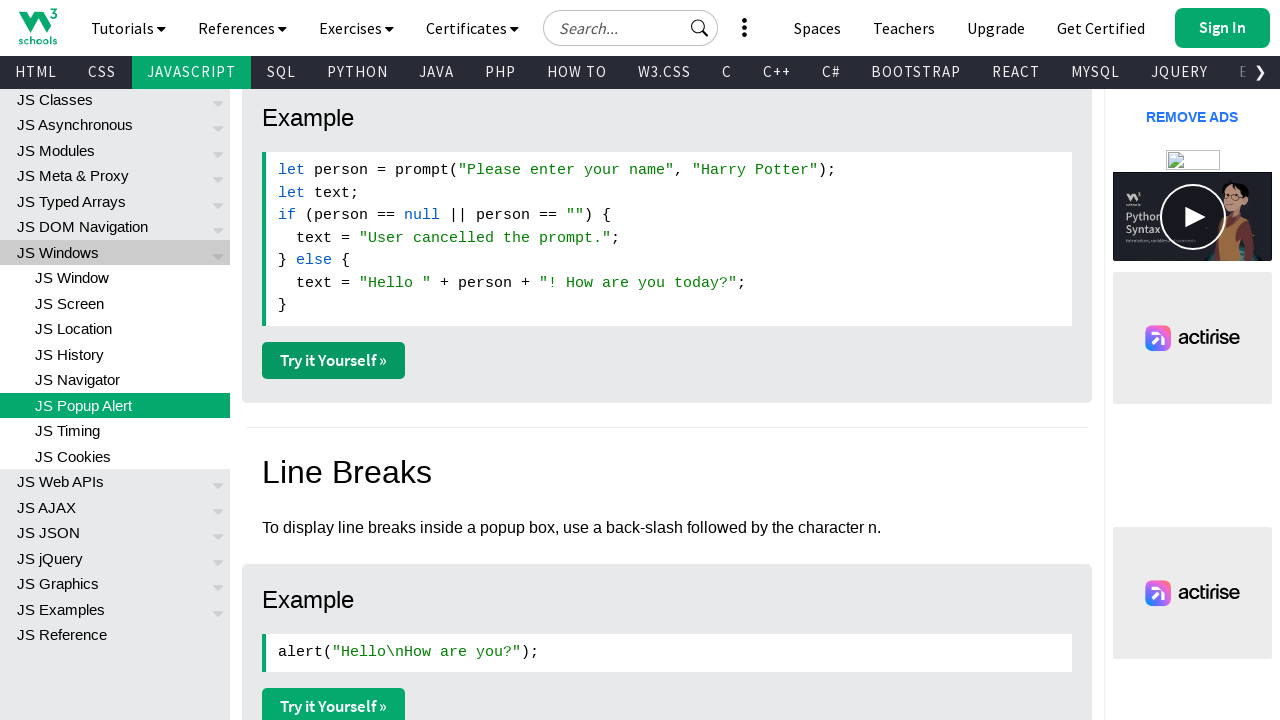

Clicked 'Try it' button inside iframe to trigger alert at (551, 122) on #iframeResult >> internal:control=enter-frame >> button:has-text('Try it')
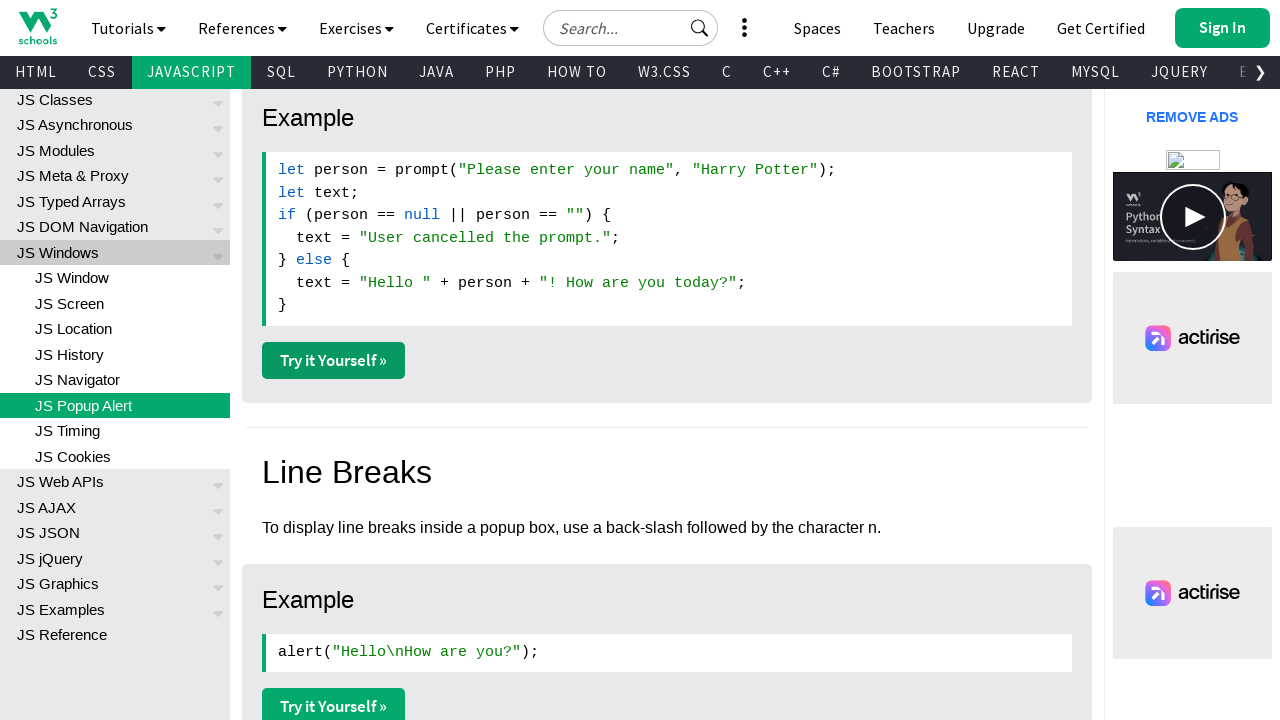

Waited 1000ms for alert dialog to be handled
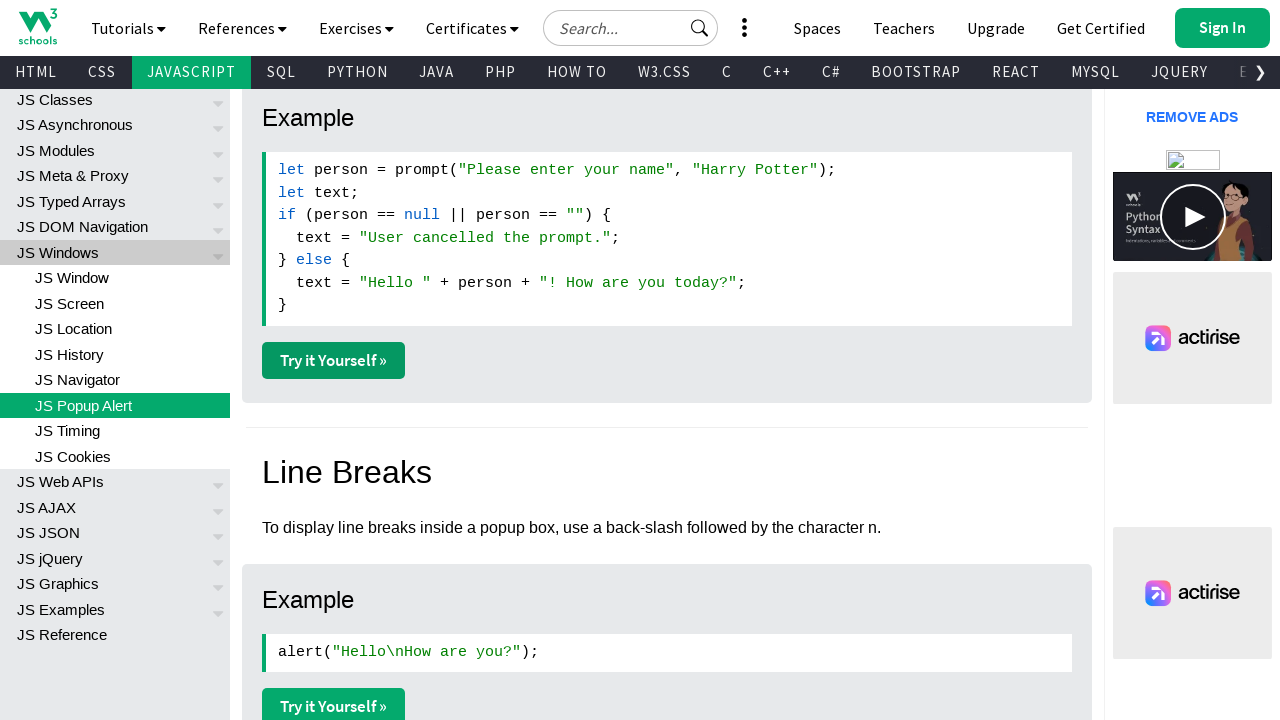

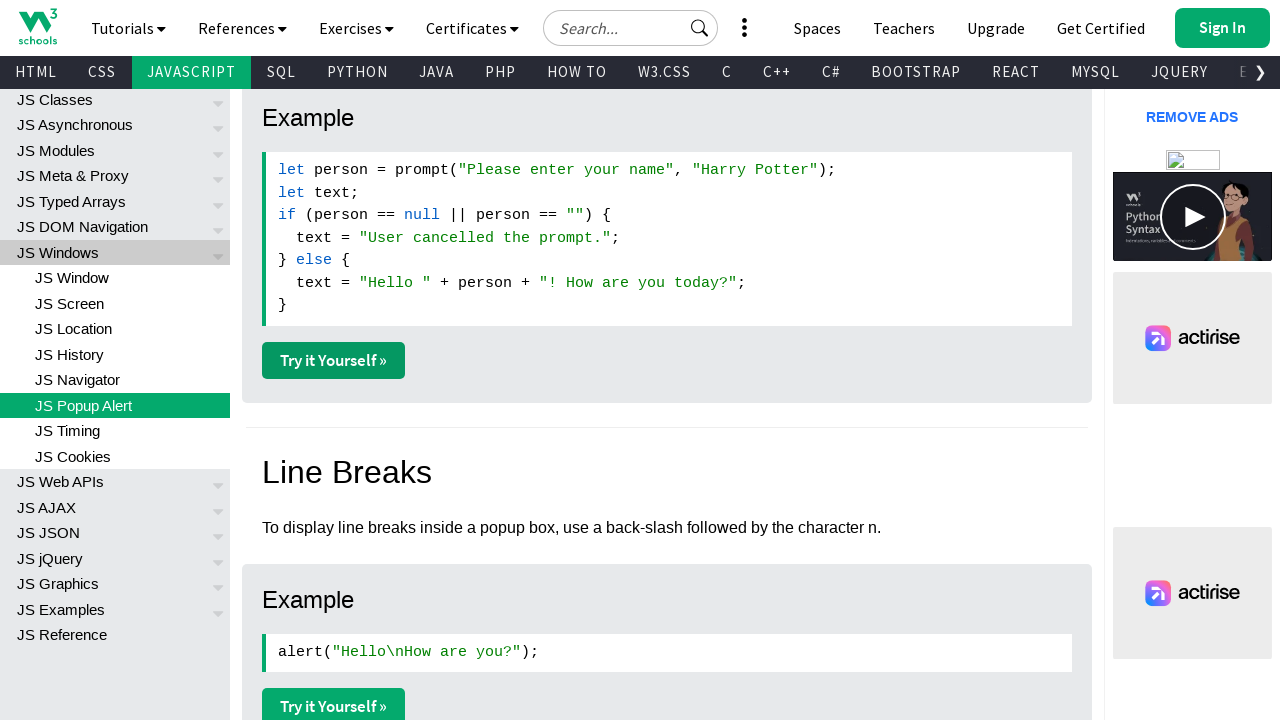